Navigates to Reebok Saudi Arabia website and verifies that the page contains link elements

Starting URL: https://www.reebok.sa/en/

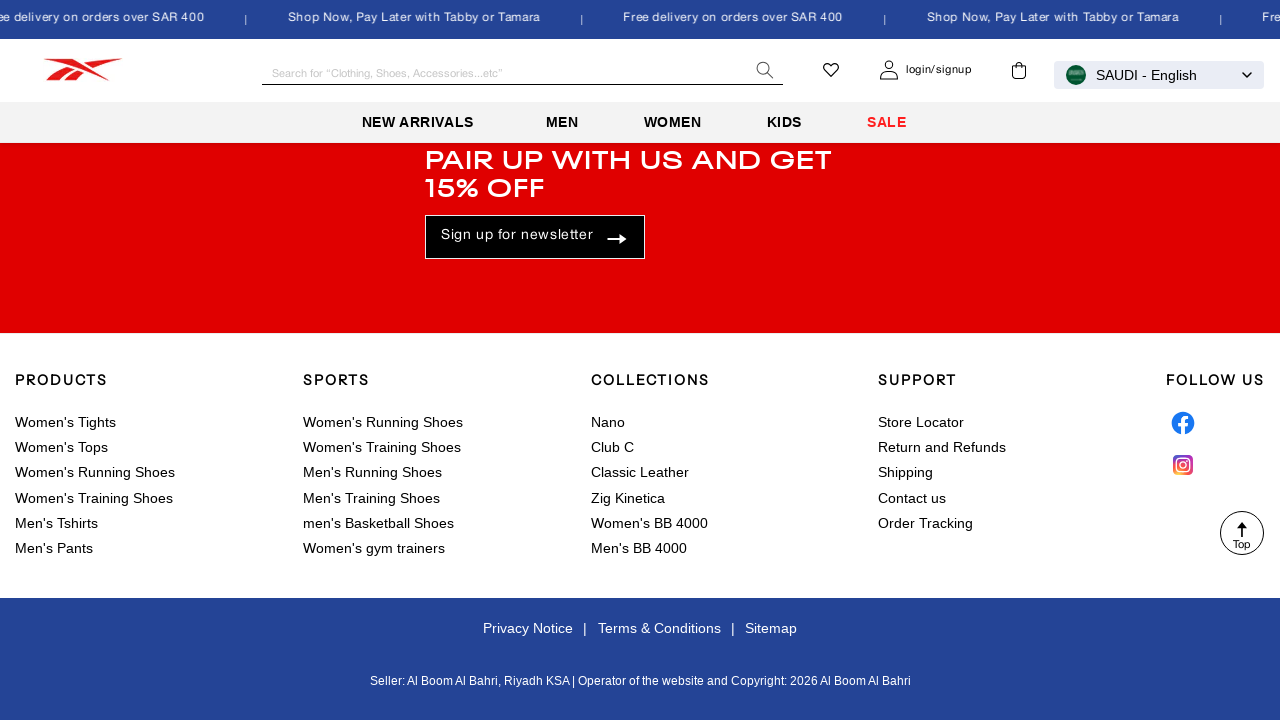

Waited for page to fully load (networkidle state)
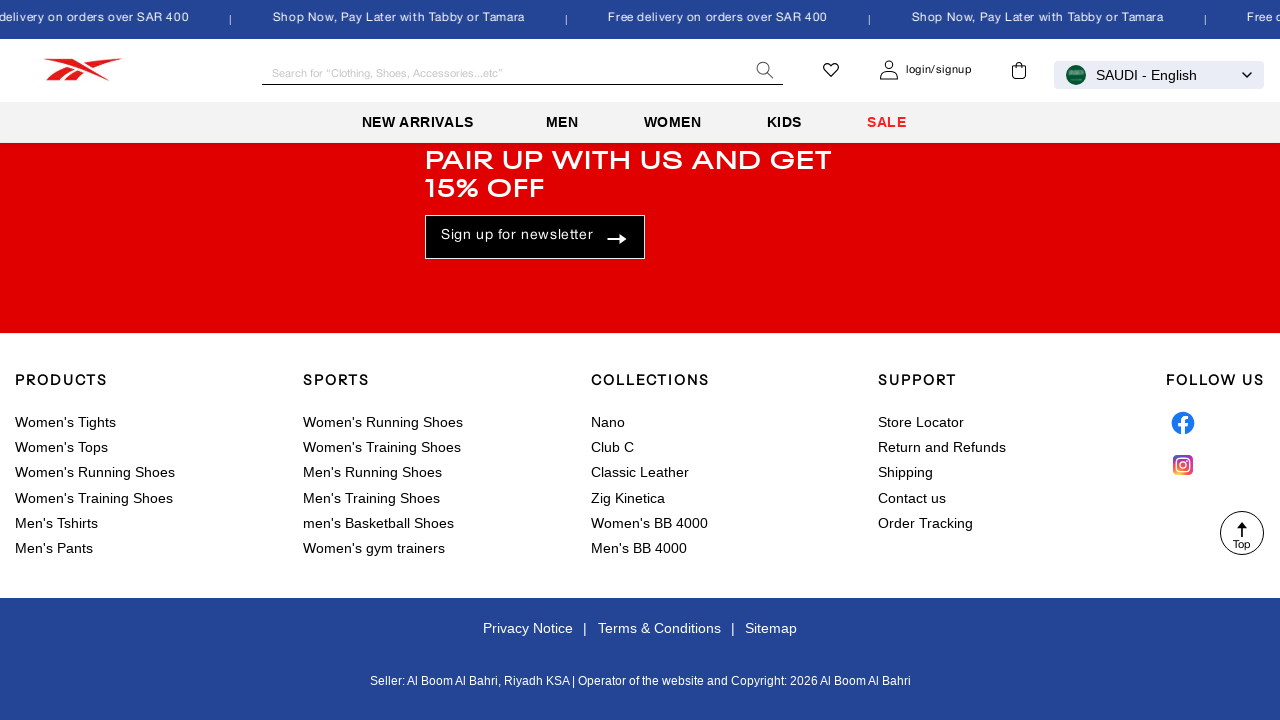

Verified that link elements are present on the page
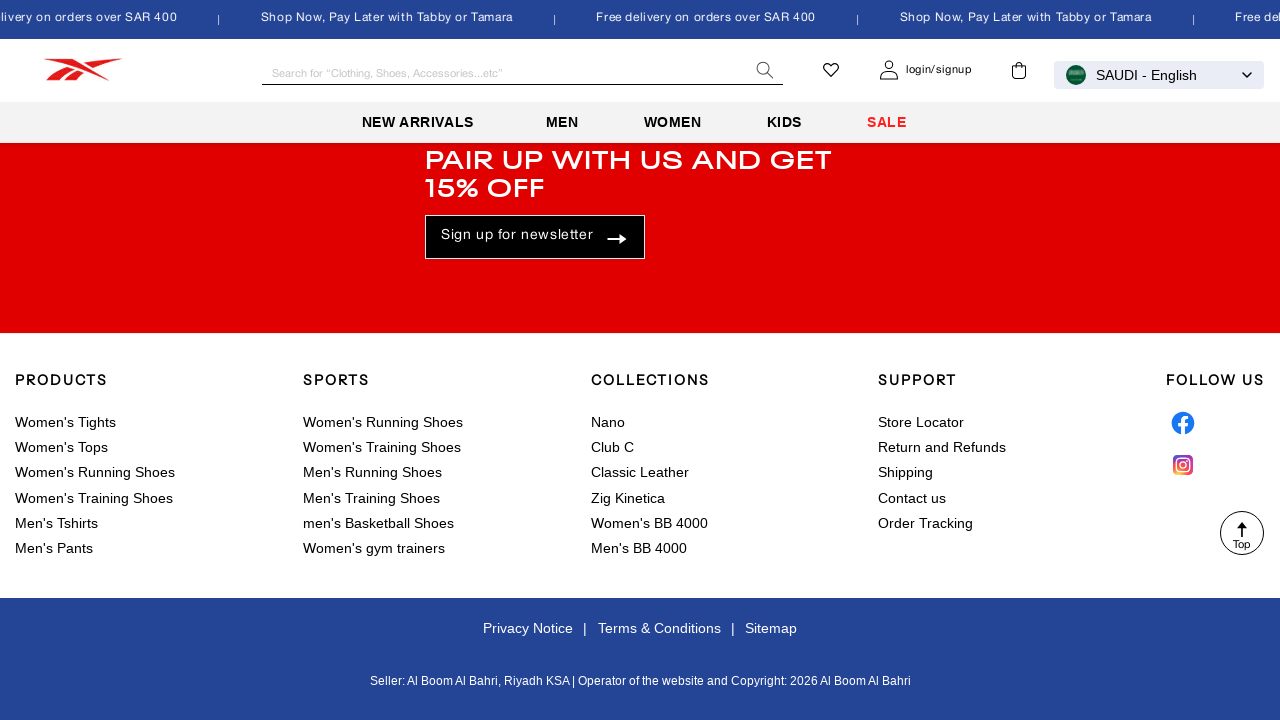

Retrieved all link elements from the page
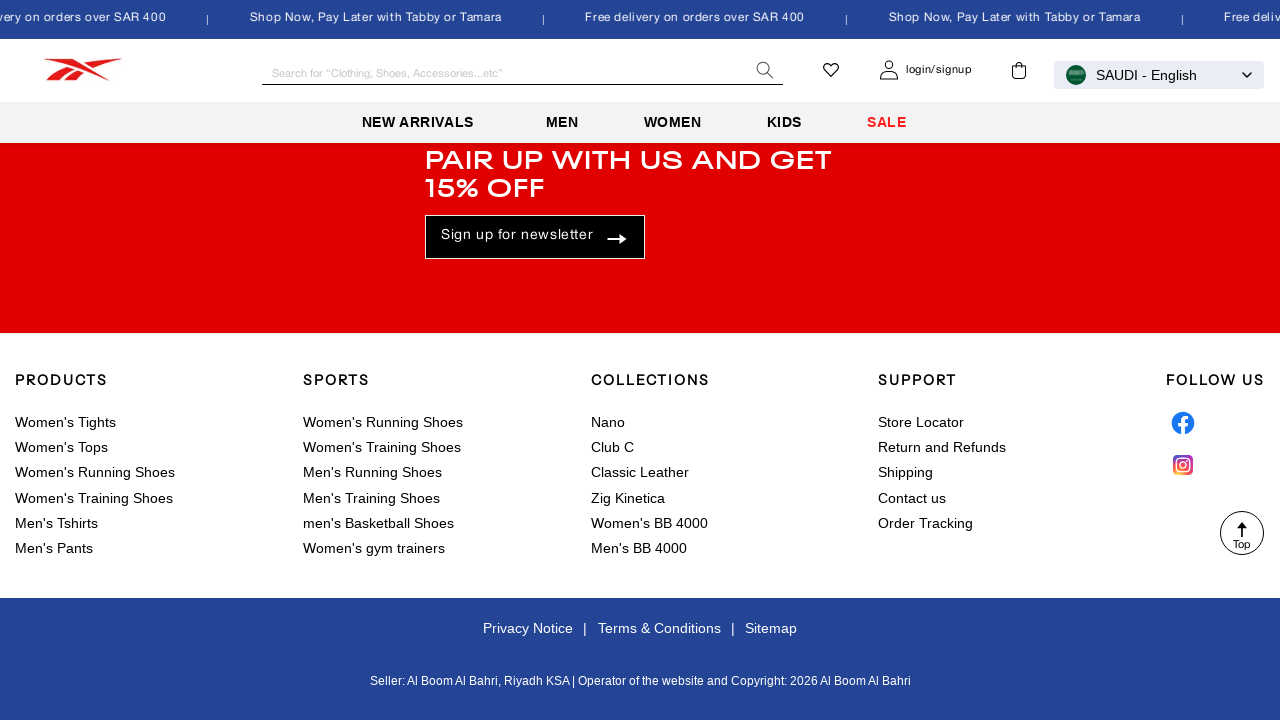

Asserted that page contains 296 link elements
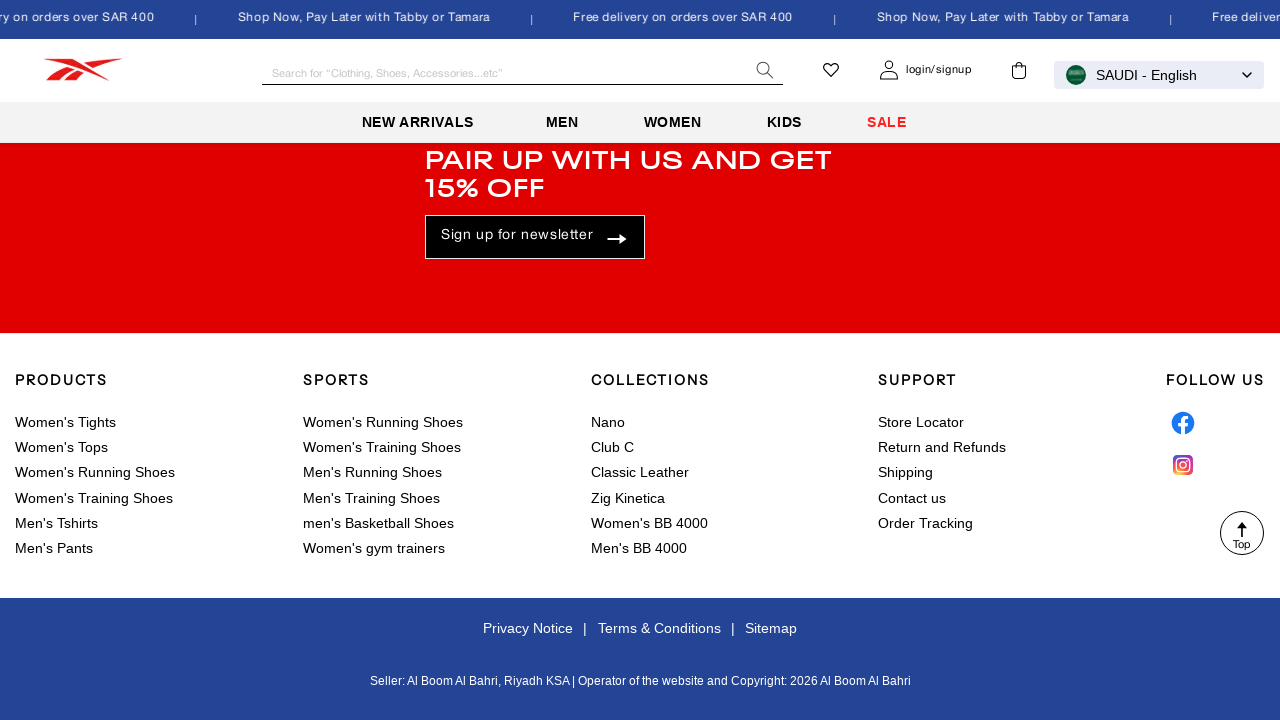

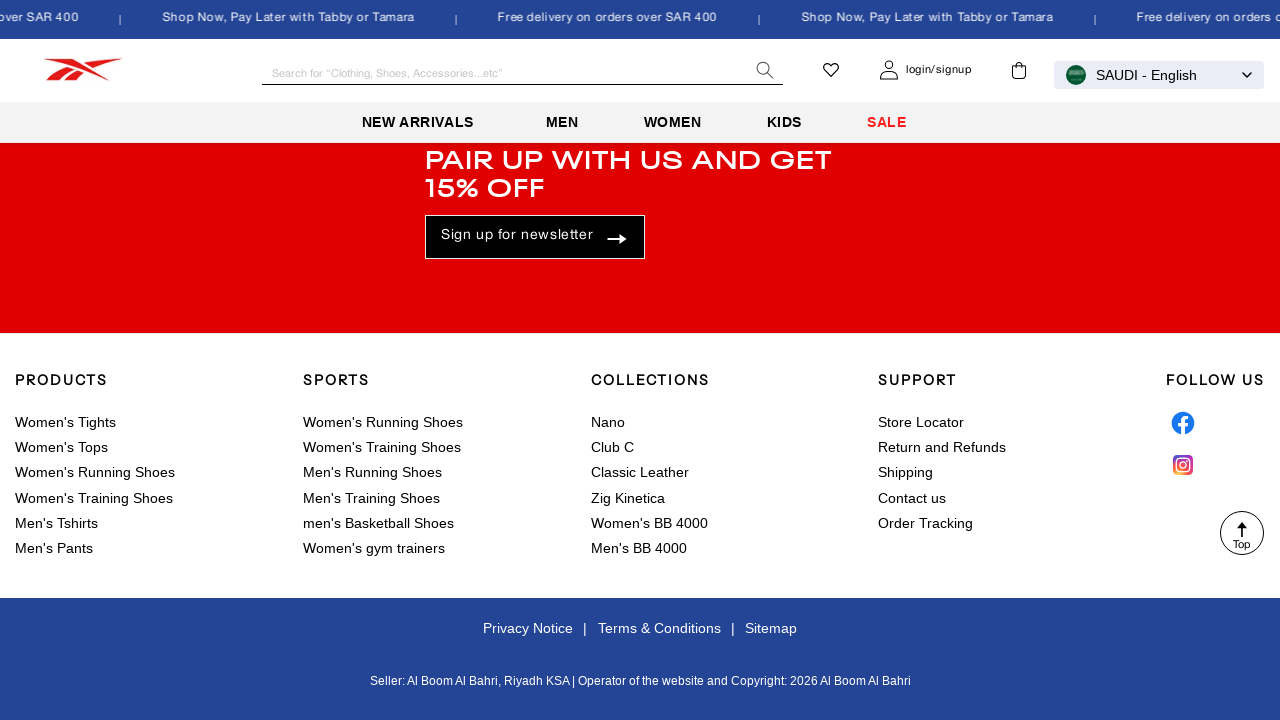